Tests Huawei's custom dropdown with search functionality by selecting a country from the dropdown

Starting URL: https://id5.cloud.huawei.com/CAS/portal/userRegister/regbyemail.html

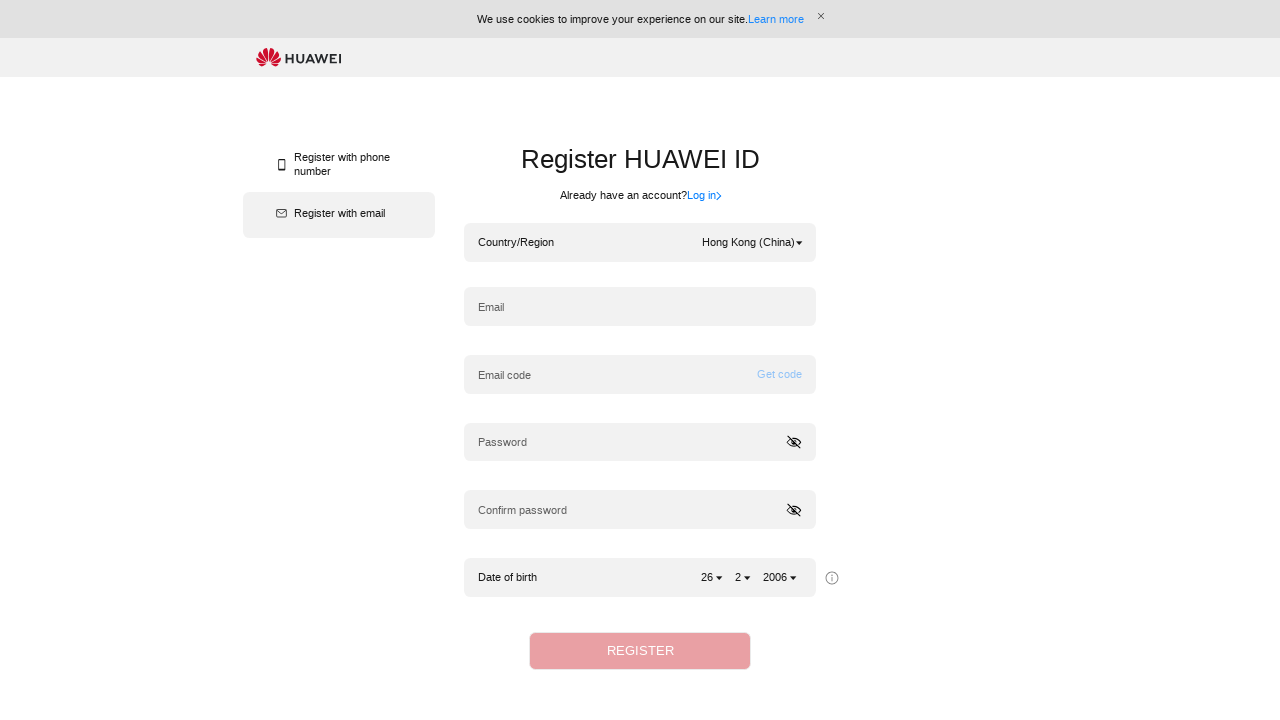

Waited 3 seconds for page to load
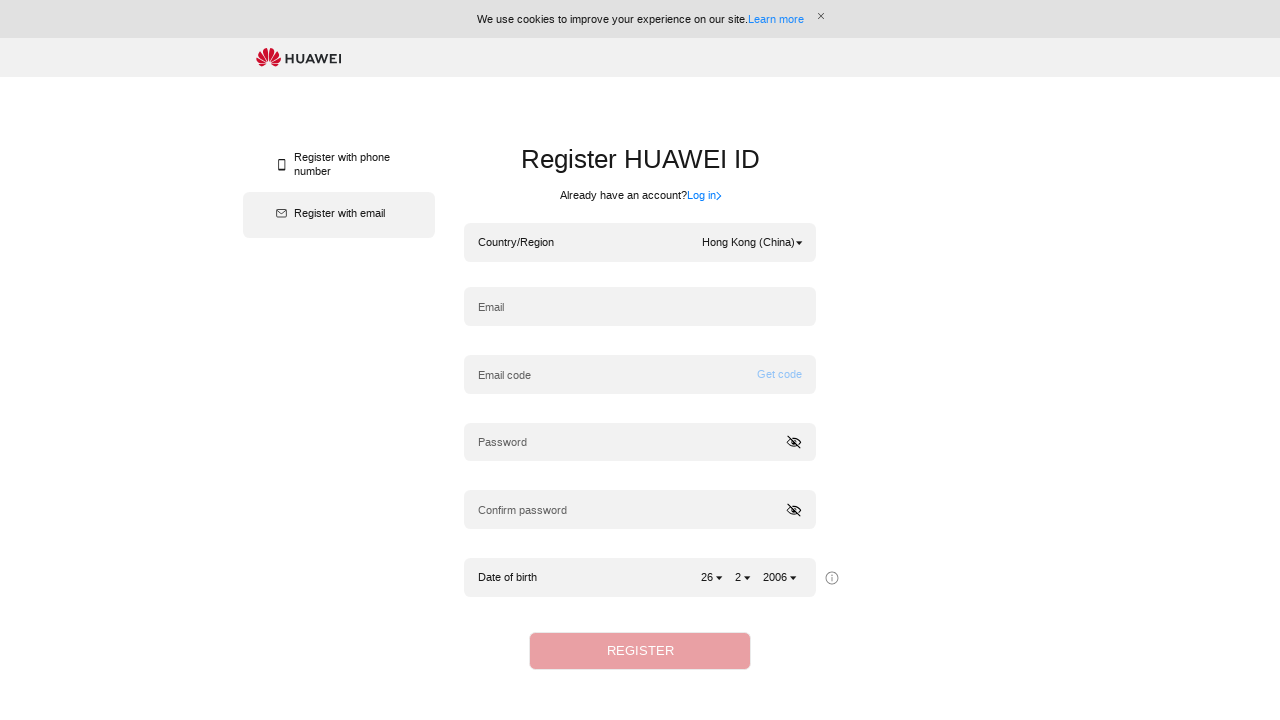

Clicked country dropdown to open it at (752, 242) on div.hwid-ctryDropdown
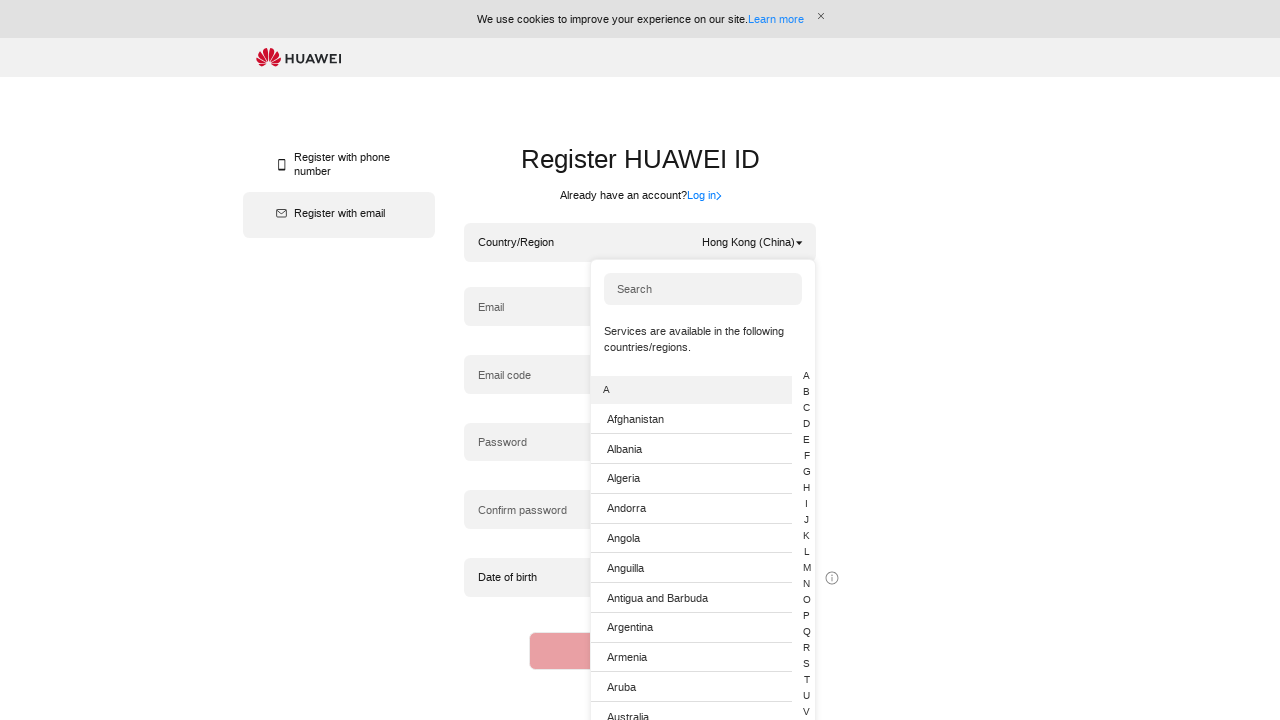

Typed 'Afghanistan' into search field on input.hwid-search-text
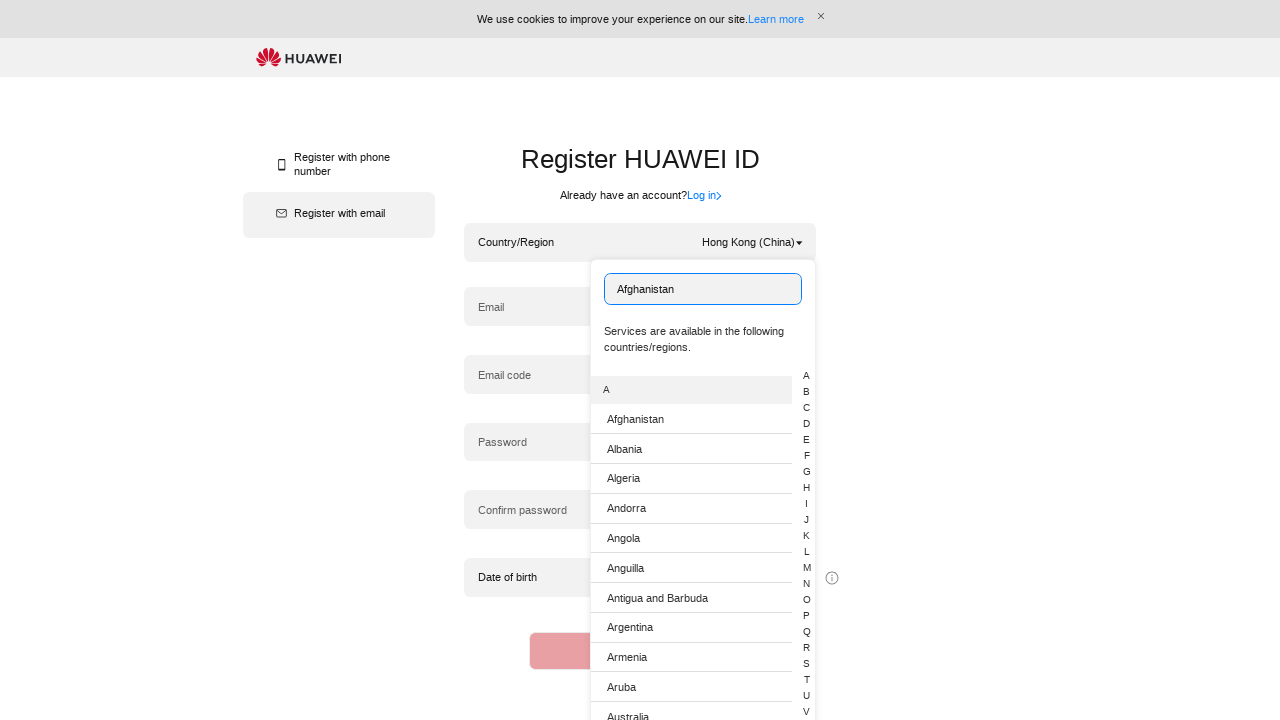

Clicked search icon to search for country at (785, 289) on span.hwid-search-icon
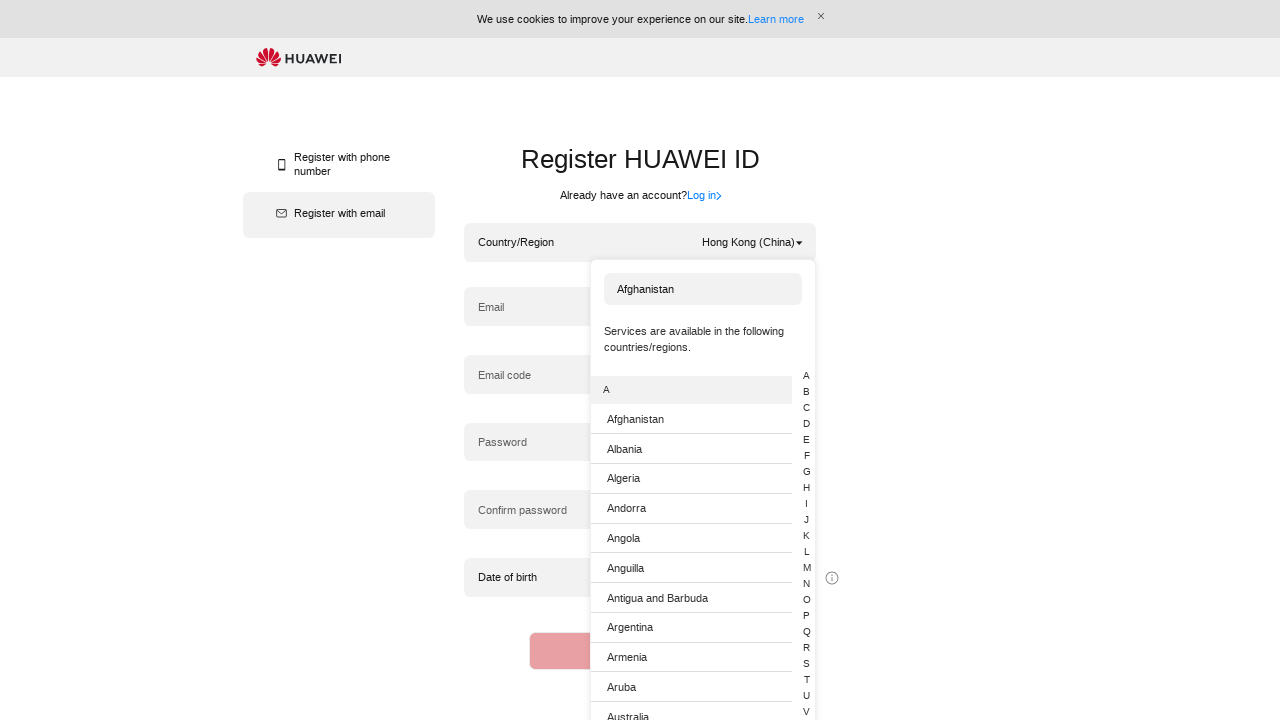

Search results appeared with country list items
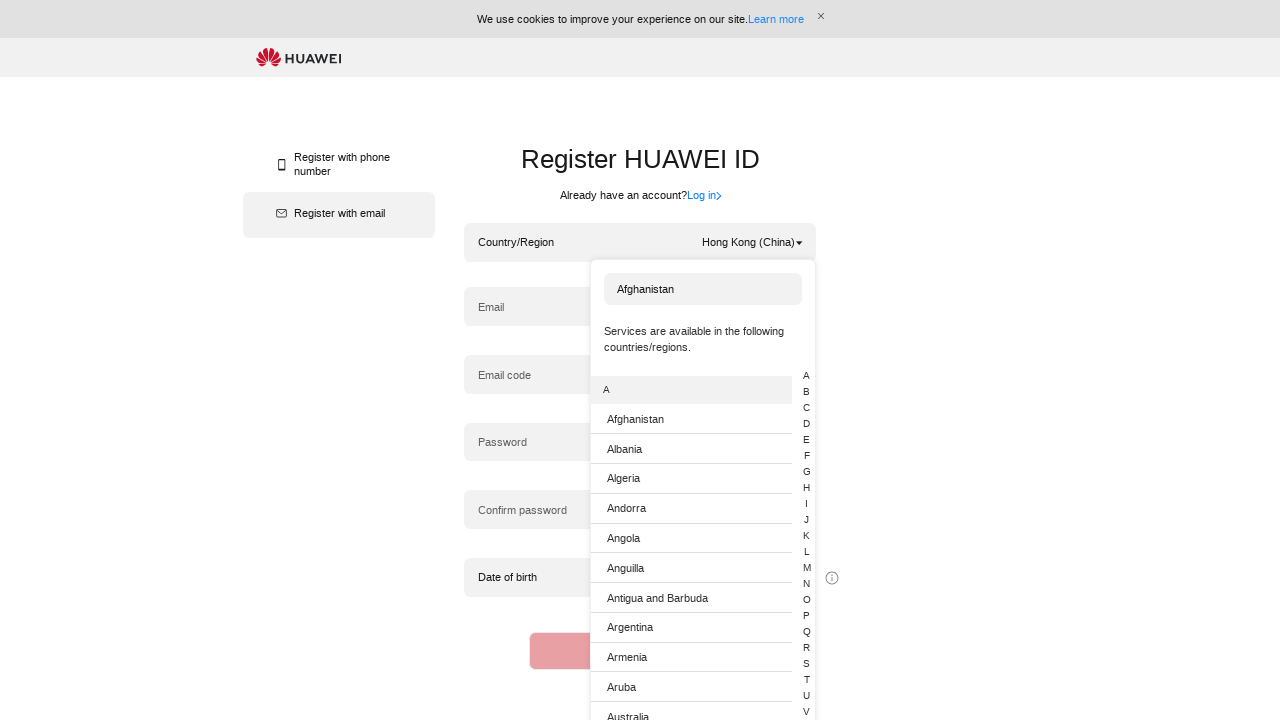

Selected 'Afghanistan' from dropdown list at (635, 419) on span.list-item-text:has-text('Afghanistan')
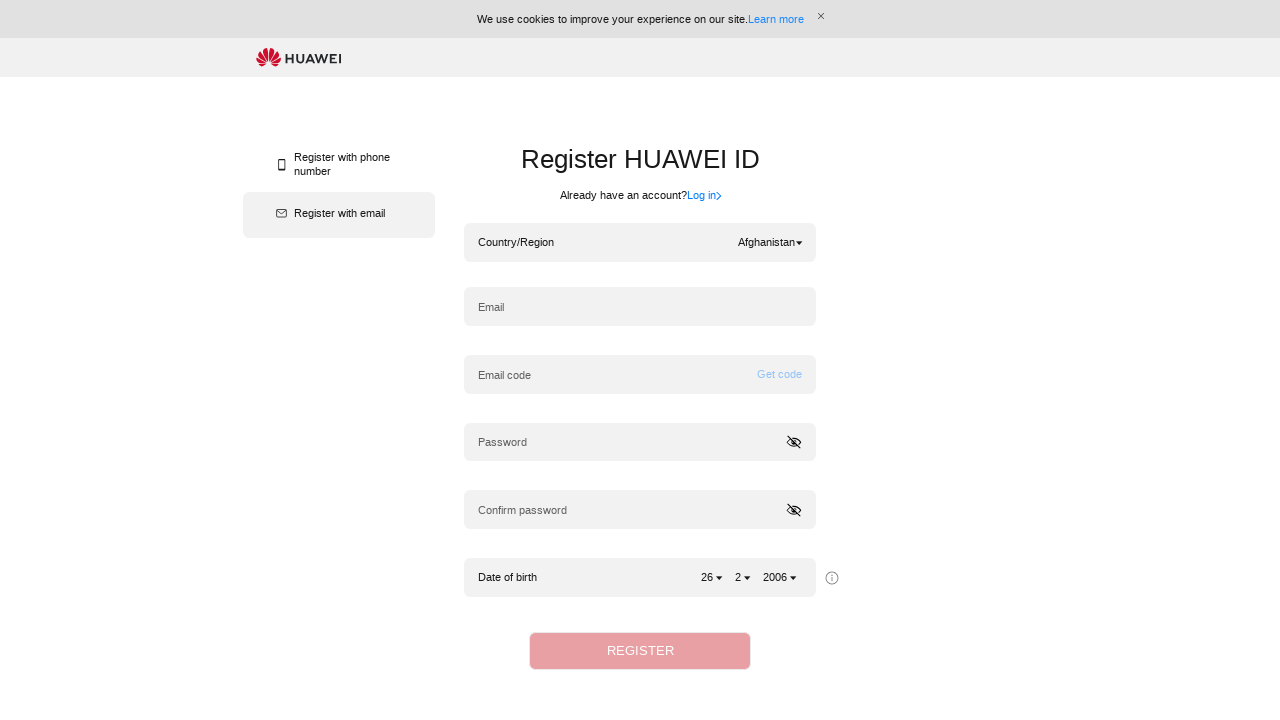

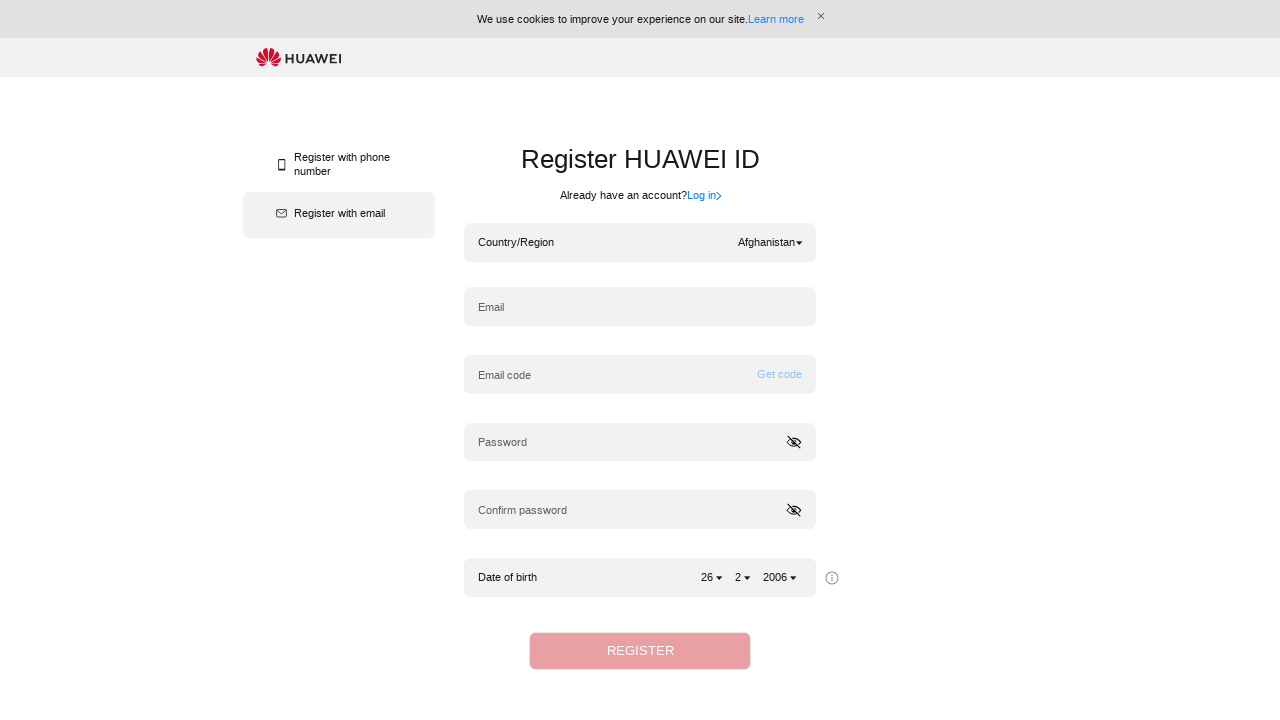